Tests a number input field by using arrow keys to increment and decrement values, verifying that ArrowUp increases the value and ArrowDown decreases it, and that non-numeric text input is ignored.

Starting URL: http://the-internet.herokuapp.com/inputs

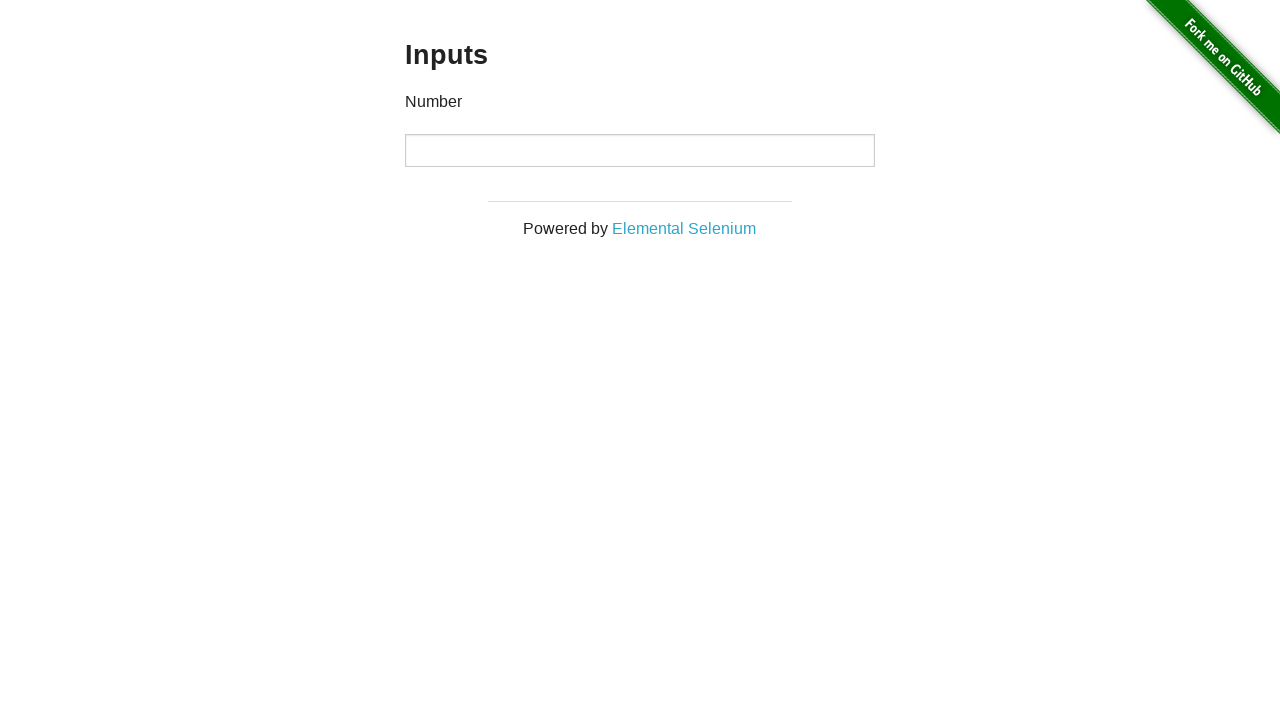

Located the number input field
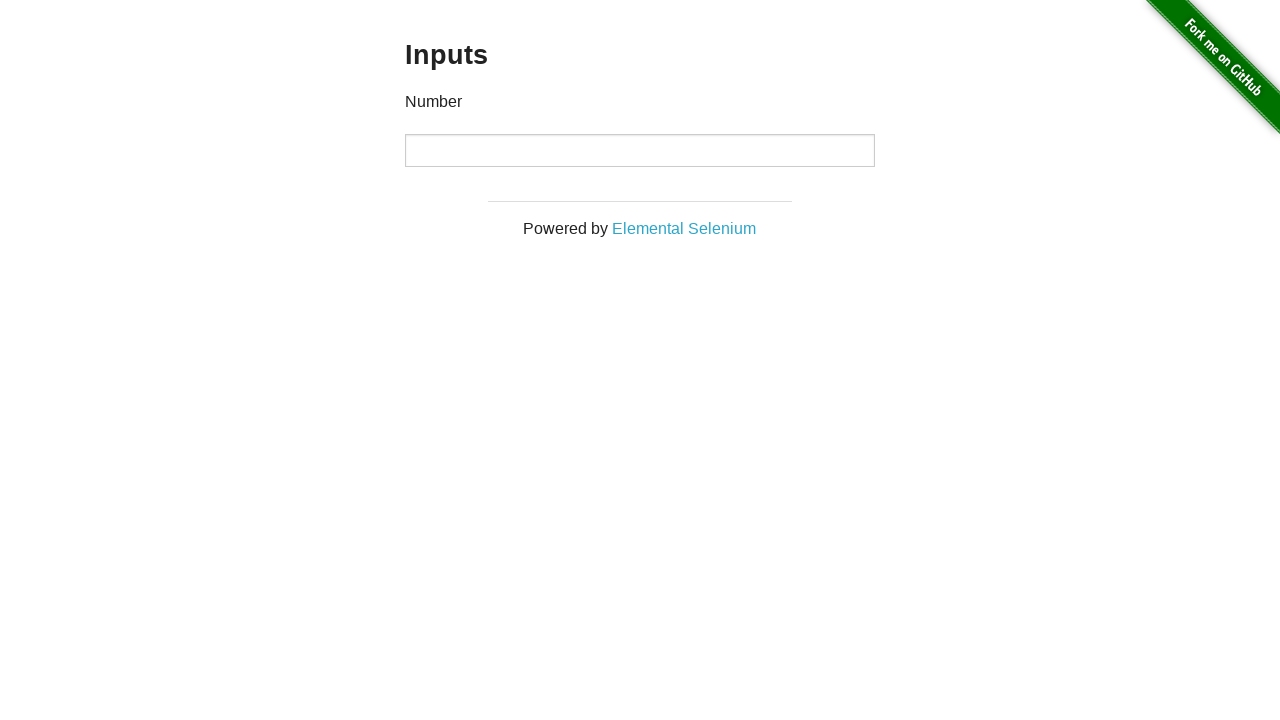

Pressed ArrowUp to increment value on input
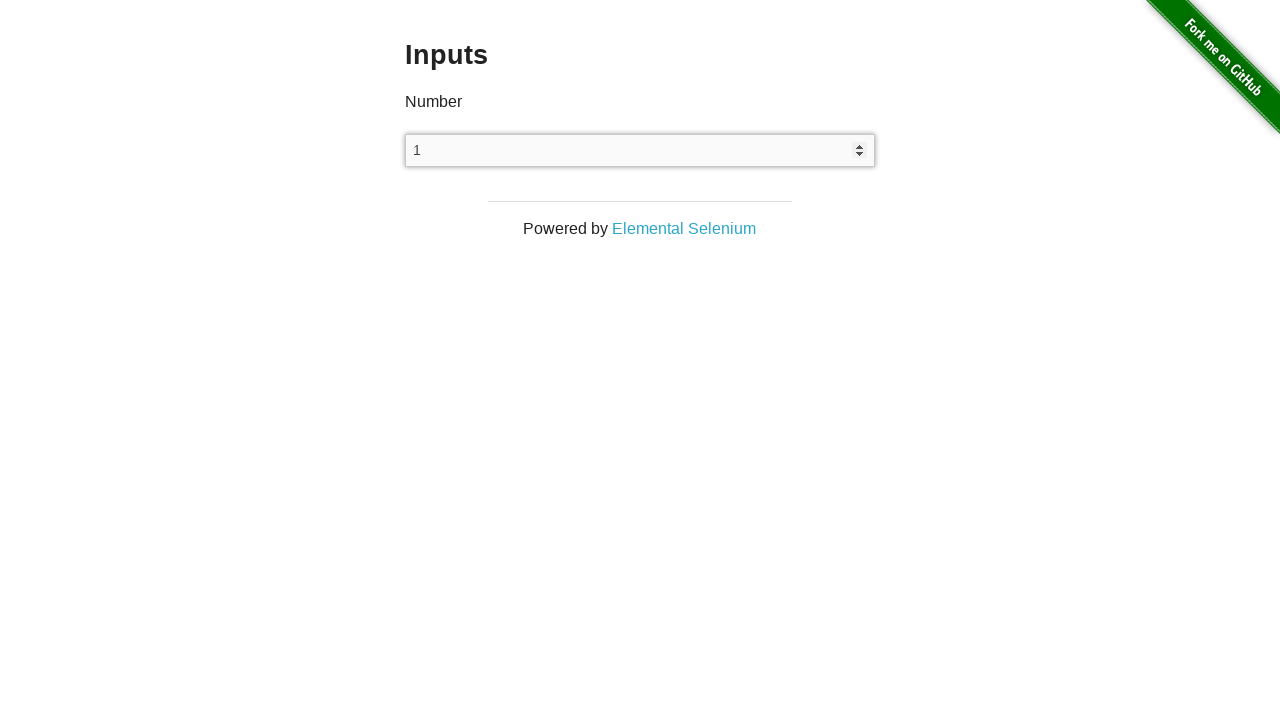

Verified input value is '1' after ArrowUp press
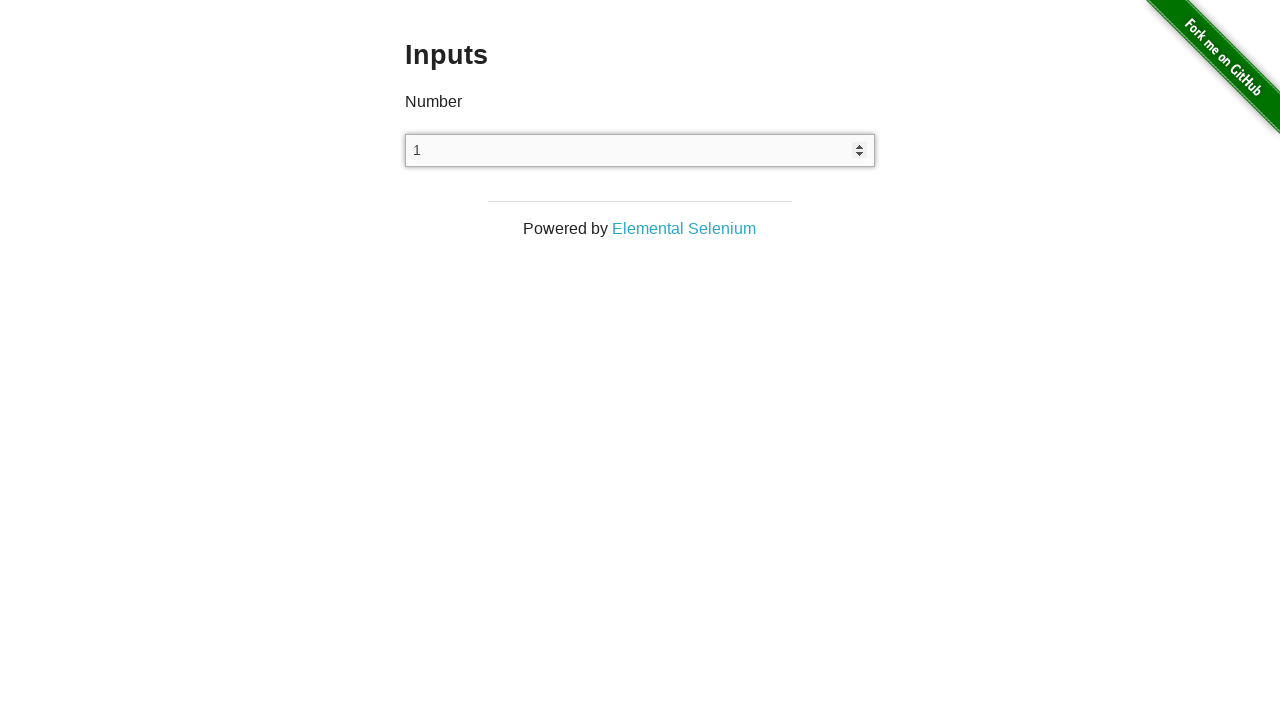

Pressed ArrowDown (decrement #1) on input
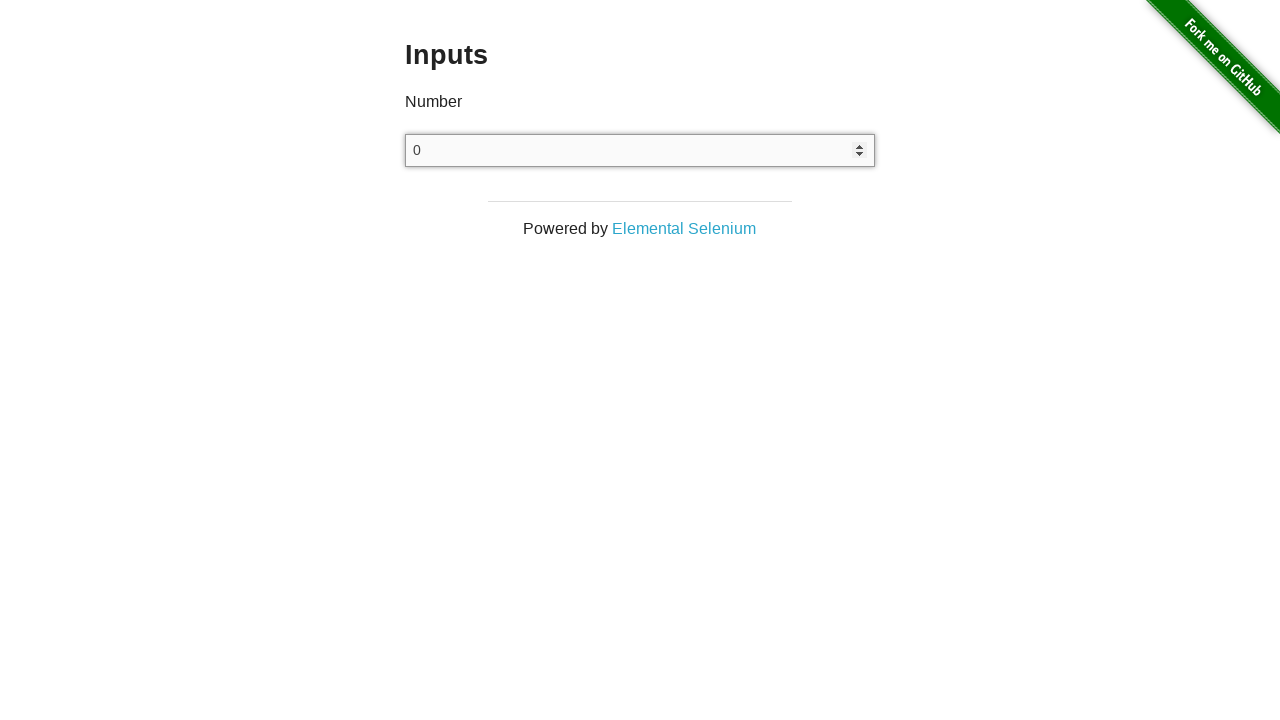

Pressed ArrowDown (decrement #2) on input
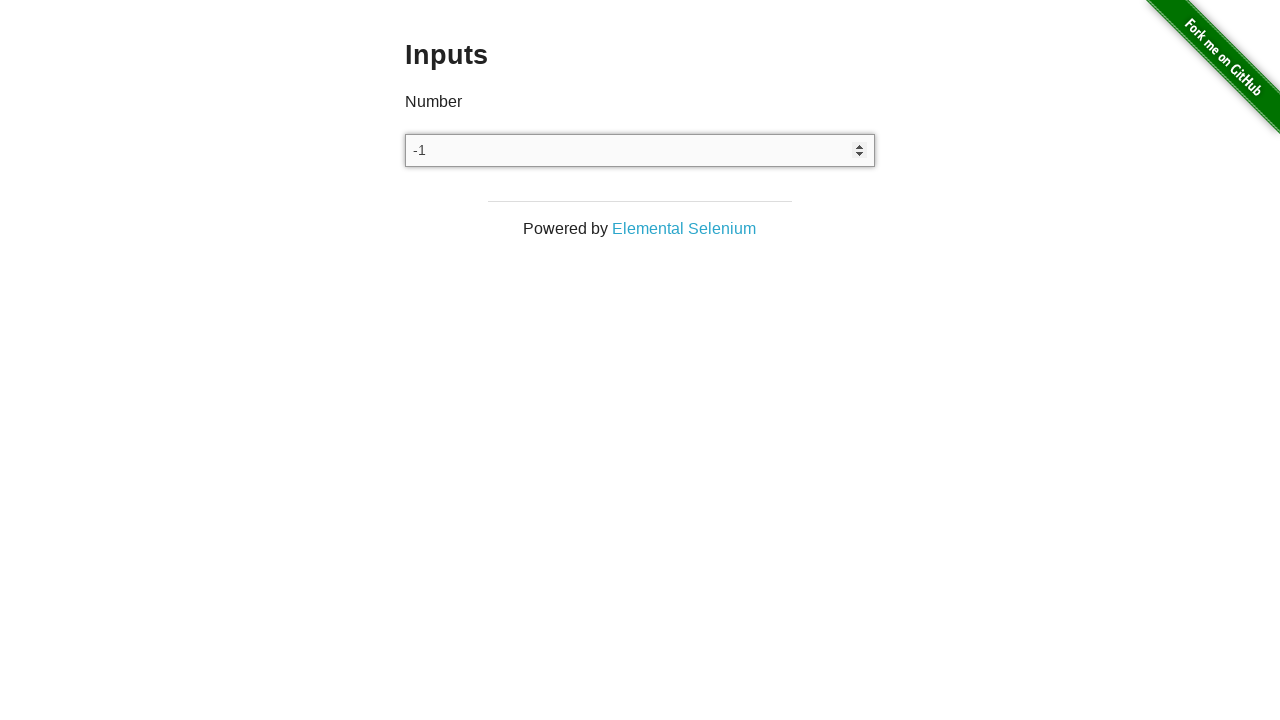

Pressed ArrowDown (decrement #3) on input
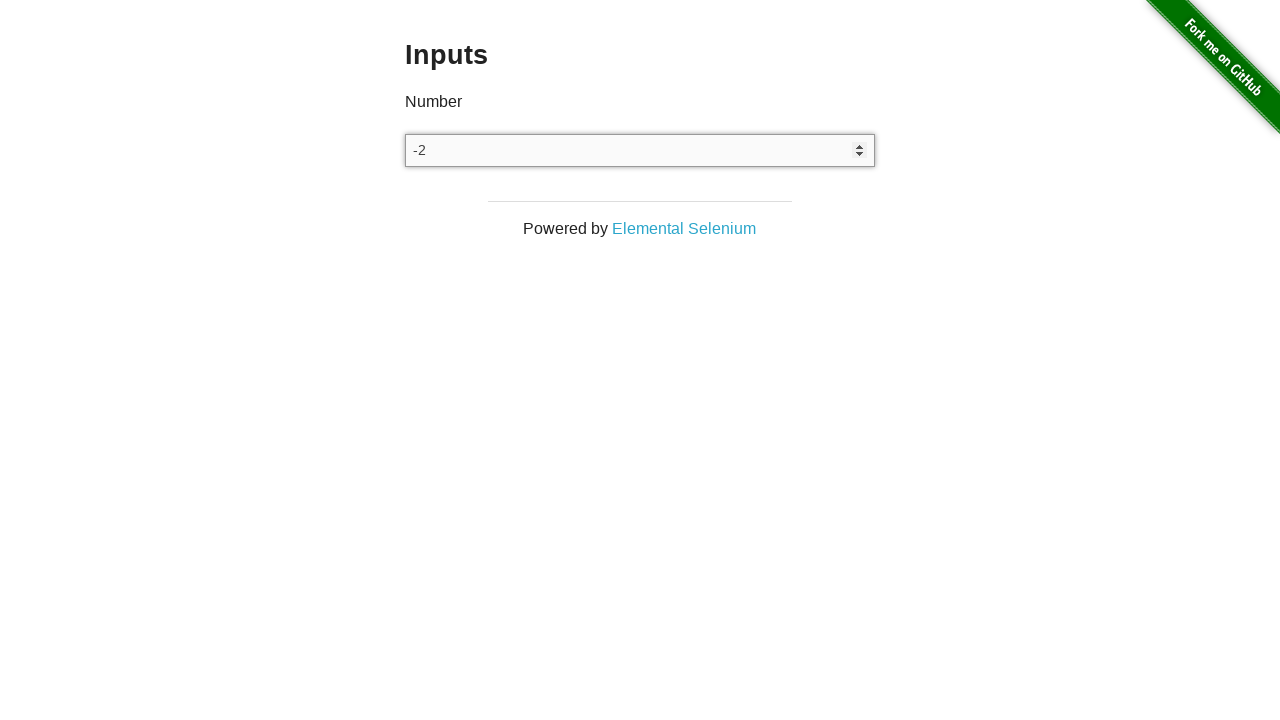

Pressed ArrowDown (decrement #4) on input
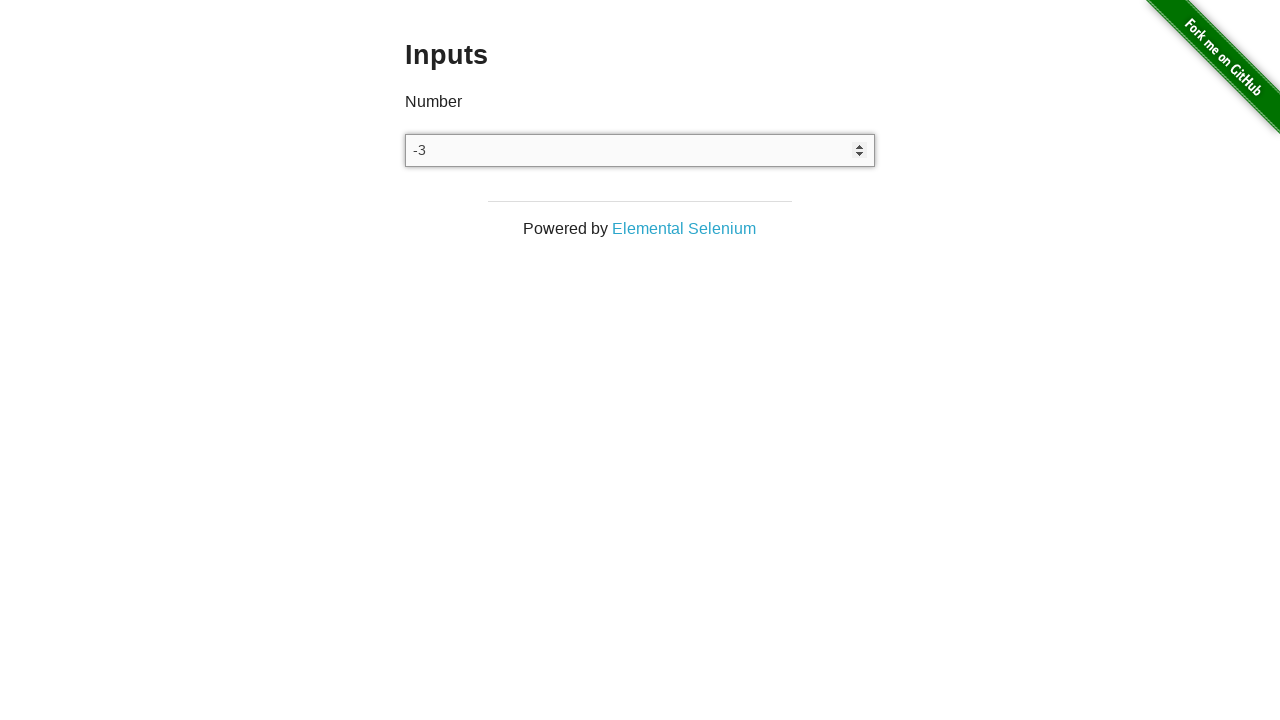

Pressed ArrowDown (decrement #5) on input
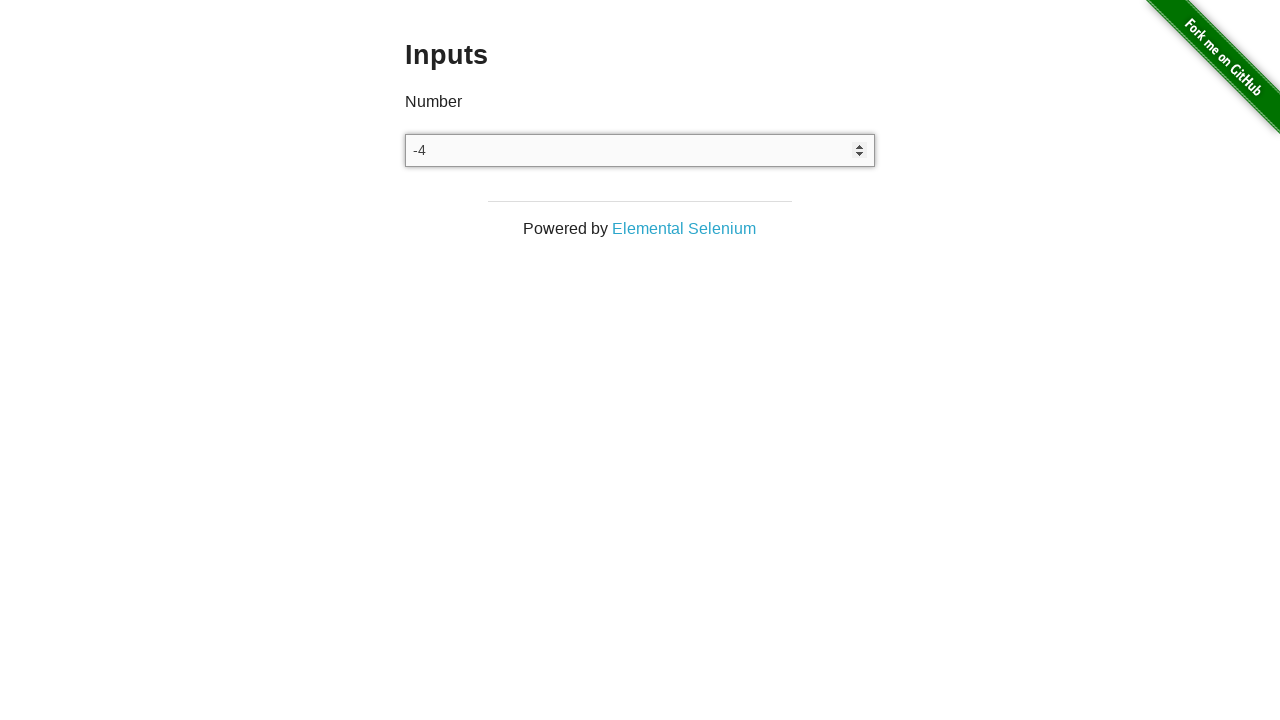

Pressed ArrowDown (decrement #6) on input
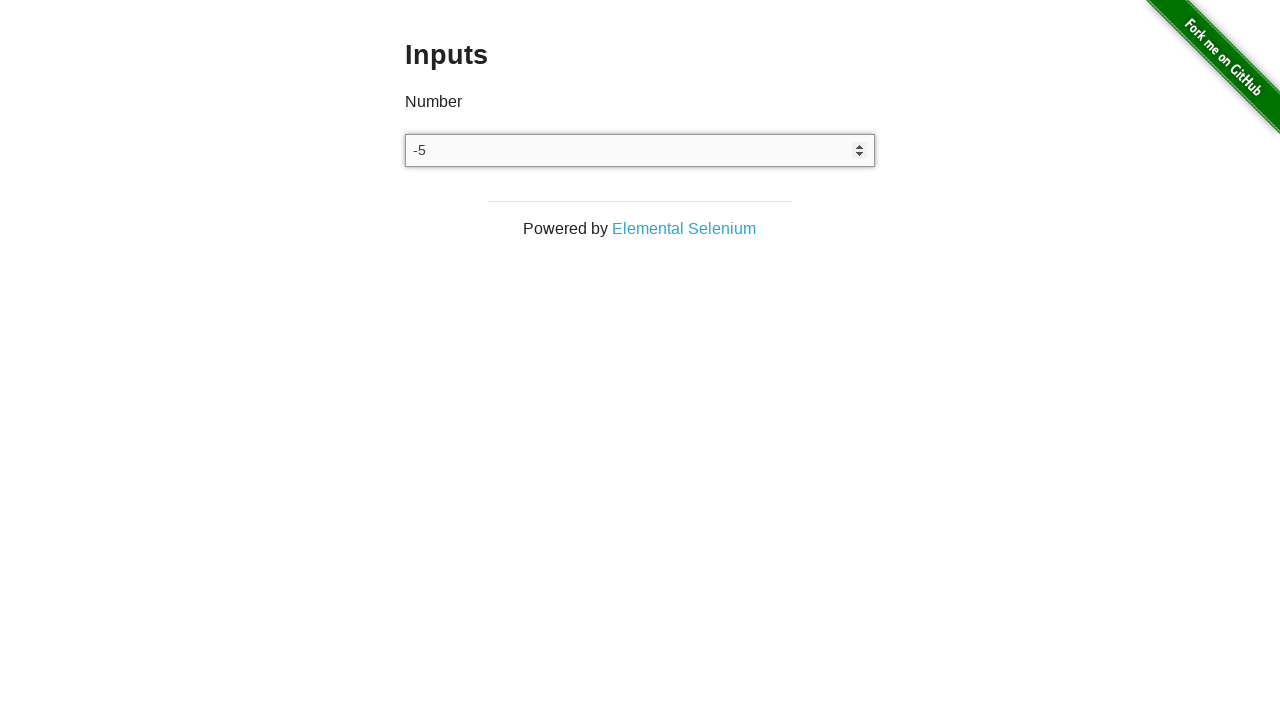

Pressed ArrowDown (decrement #7) on input
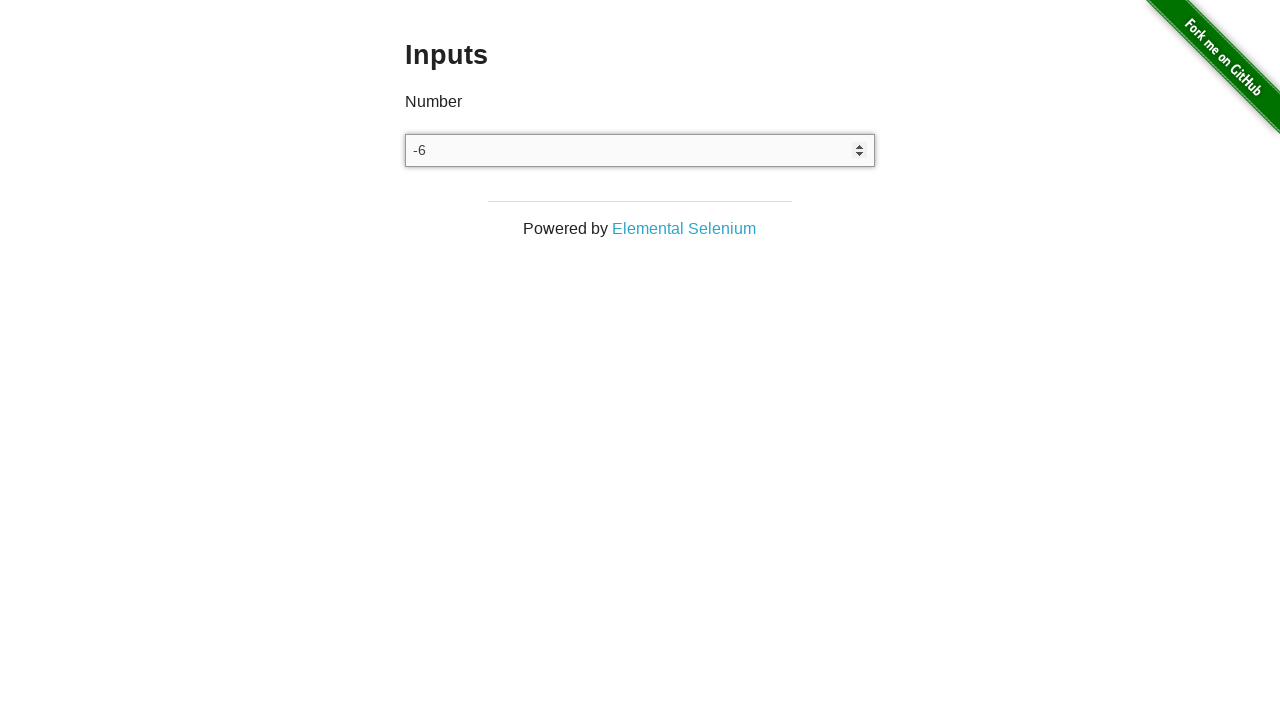

Pressed ArrowDown (decrement #8) on input
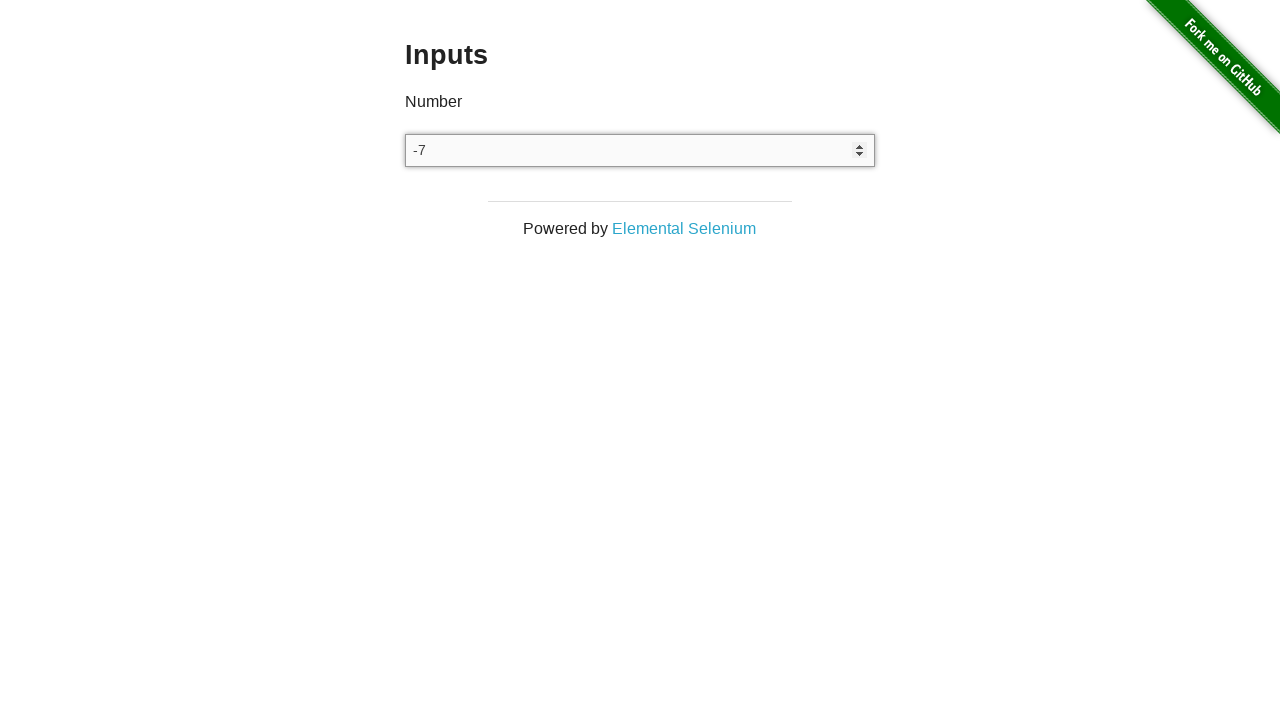

Pressed ArrowDown (decrement #9) on input
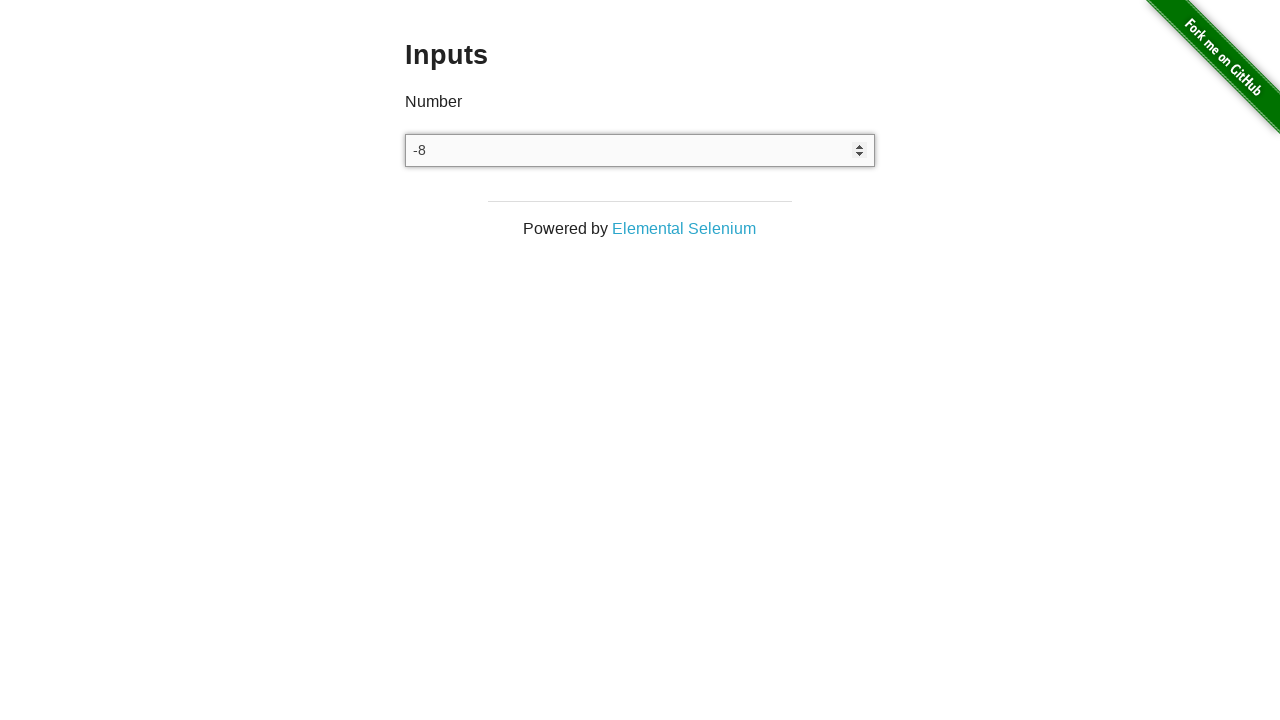

Pressed ArrowDown (decrement #10) on input
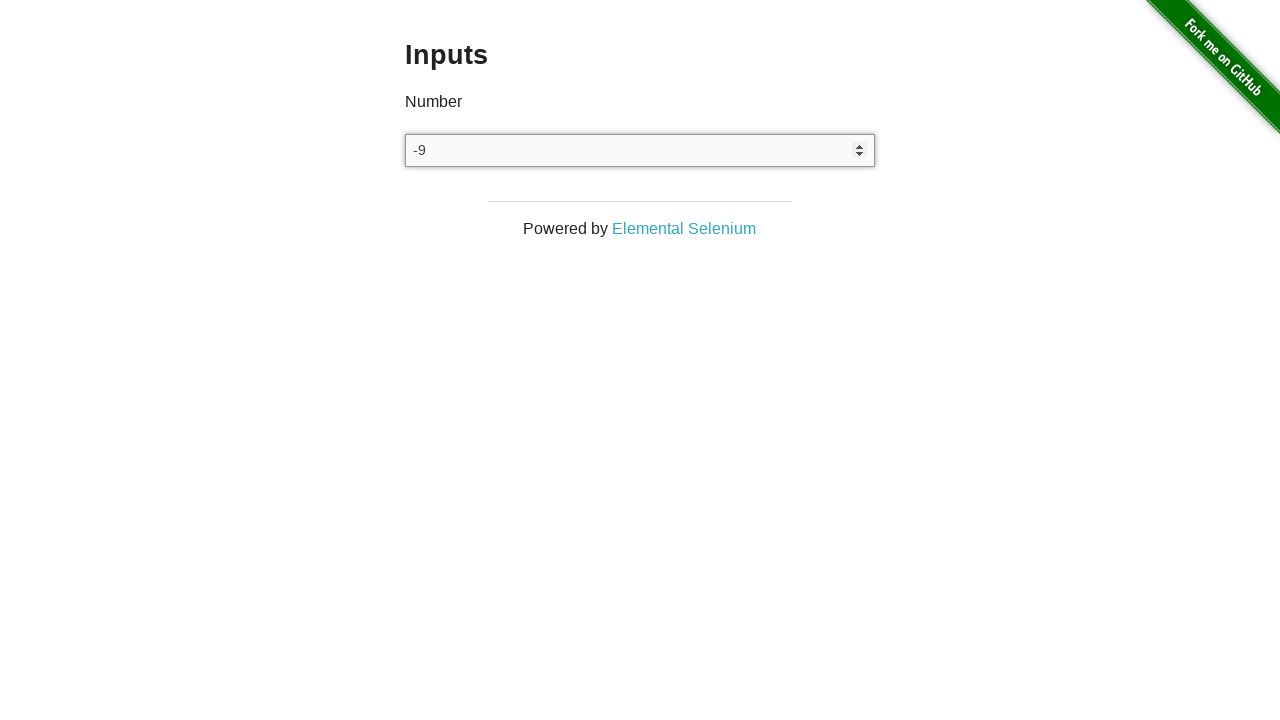

Verified input value is '-9' after 10 ArrowDown presses
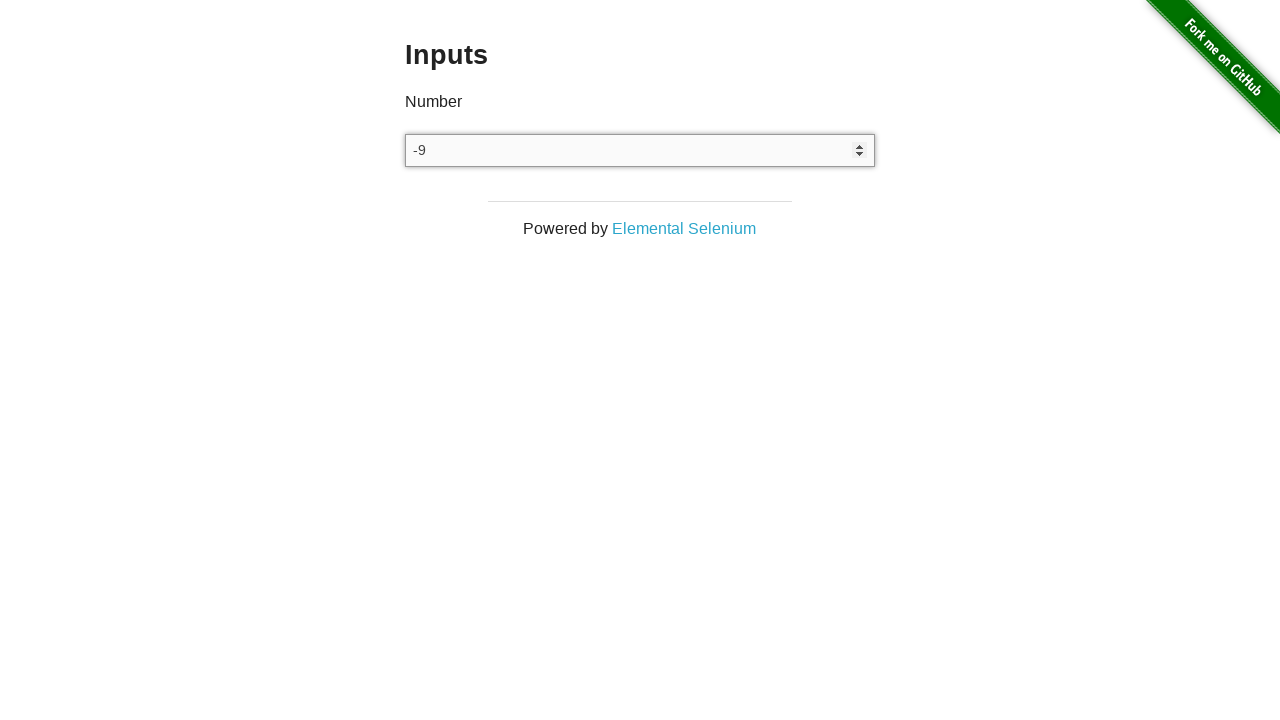

Attempted to type non-numeric characters into number input on input
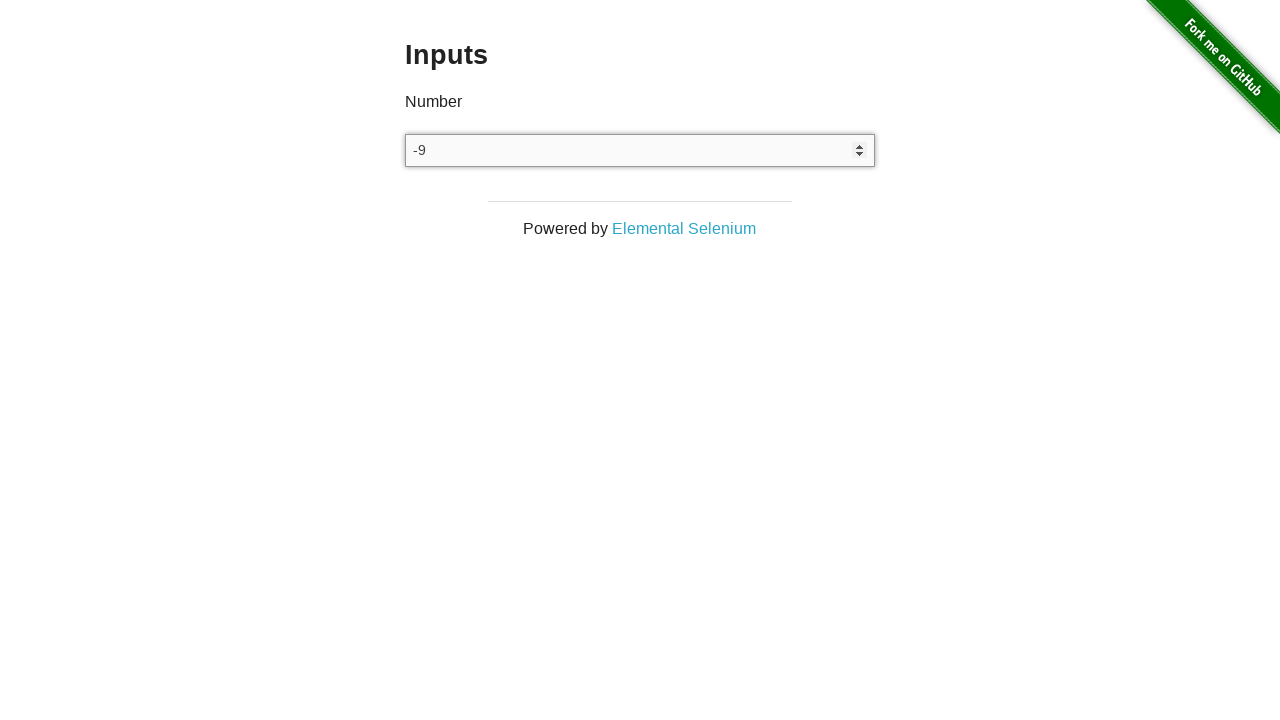

Verified that non-numeric input was ignored and value remains '-9'
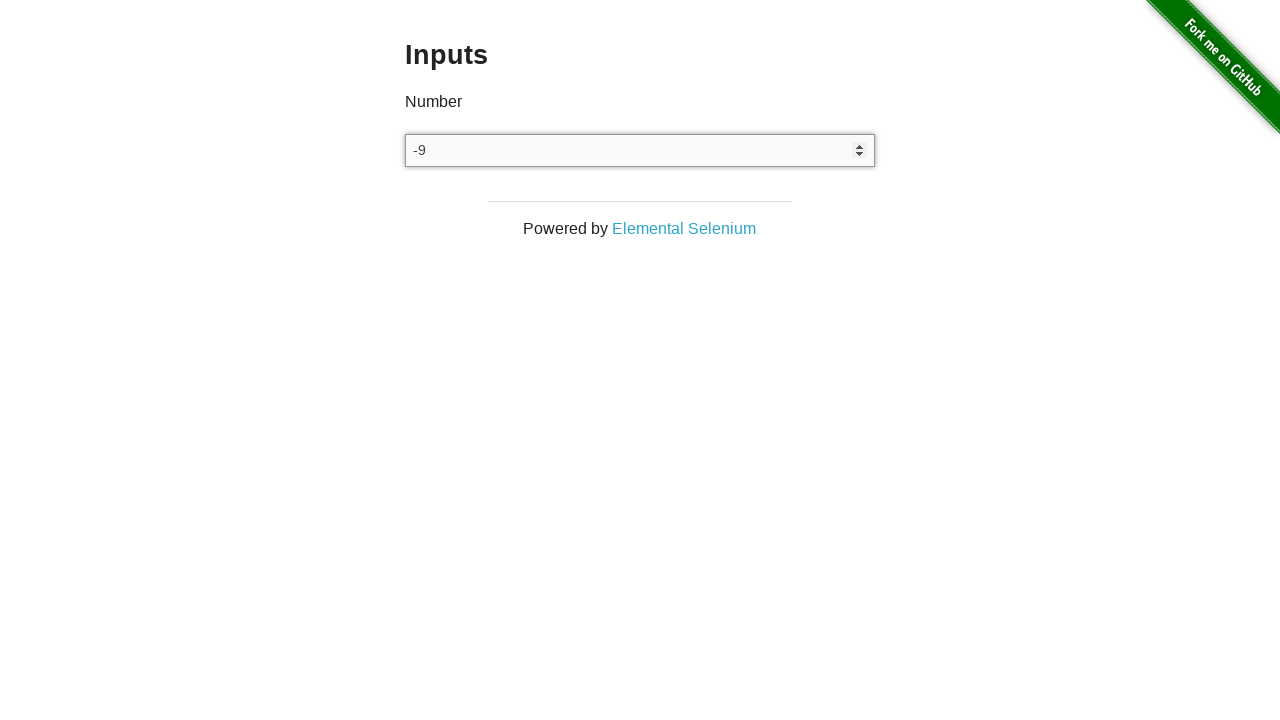

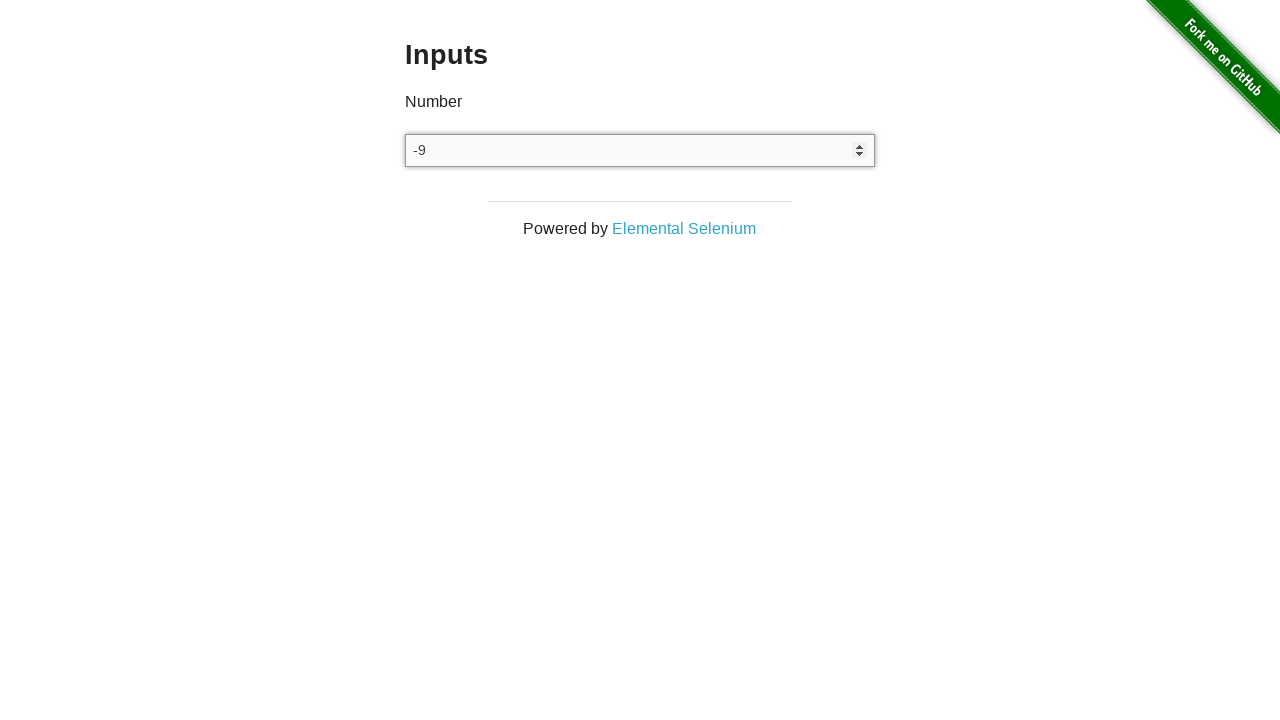